Tests registration form validation by submitting the form with empty fields and verifying error messages appear

Starting URL: https://b2c.passport.rt.ru/

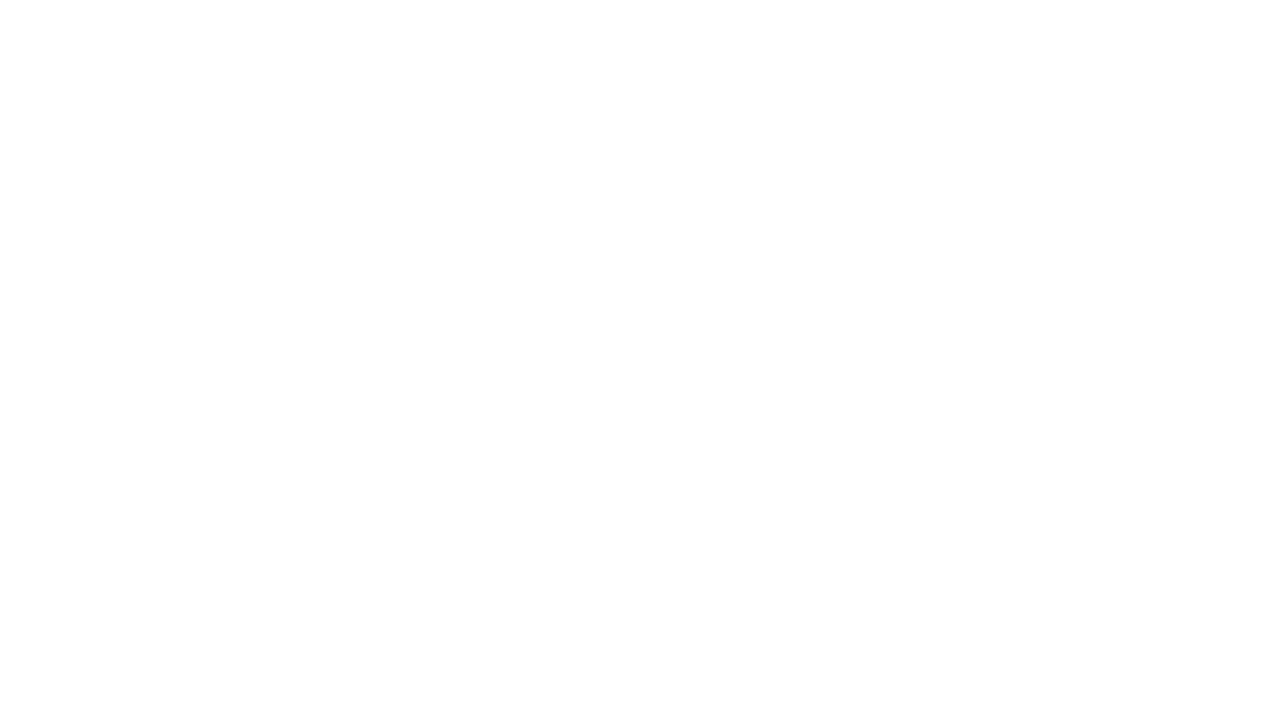

Clicked 'Register' link to navigate to registration form at (1010, 660) on #kc-register
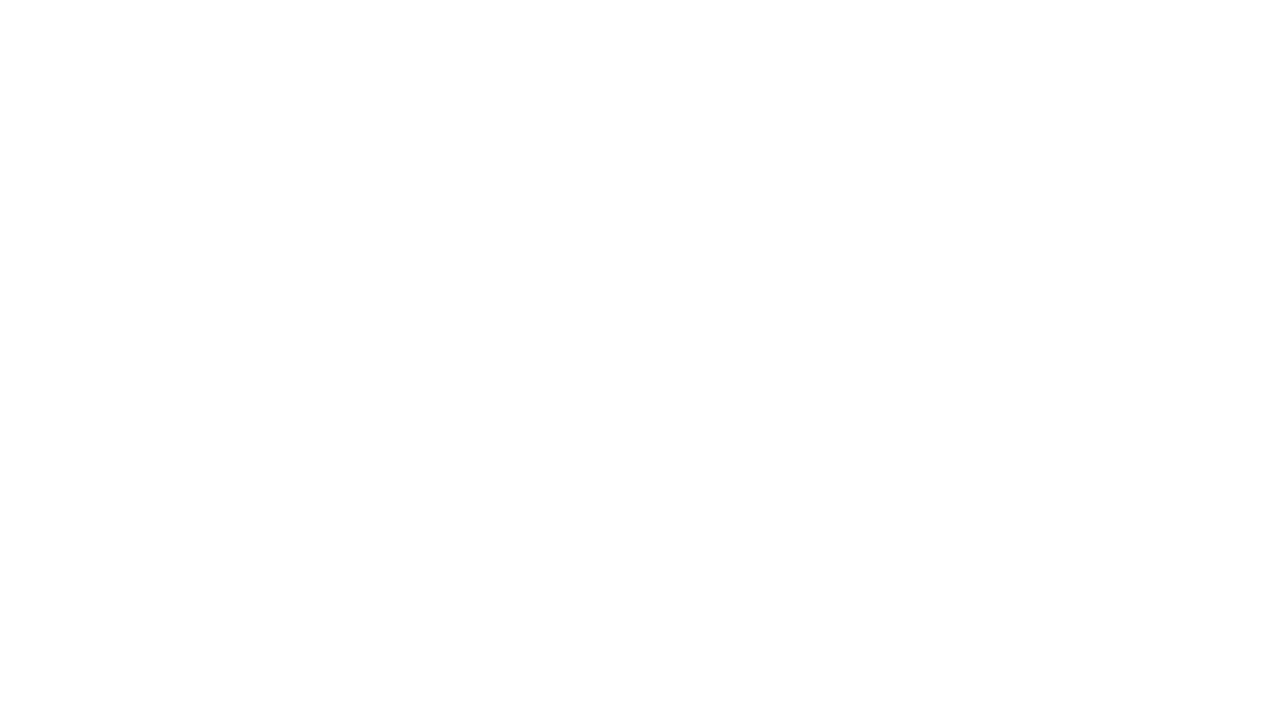

Registration form loaded with visible submit button
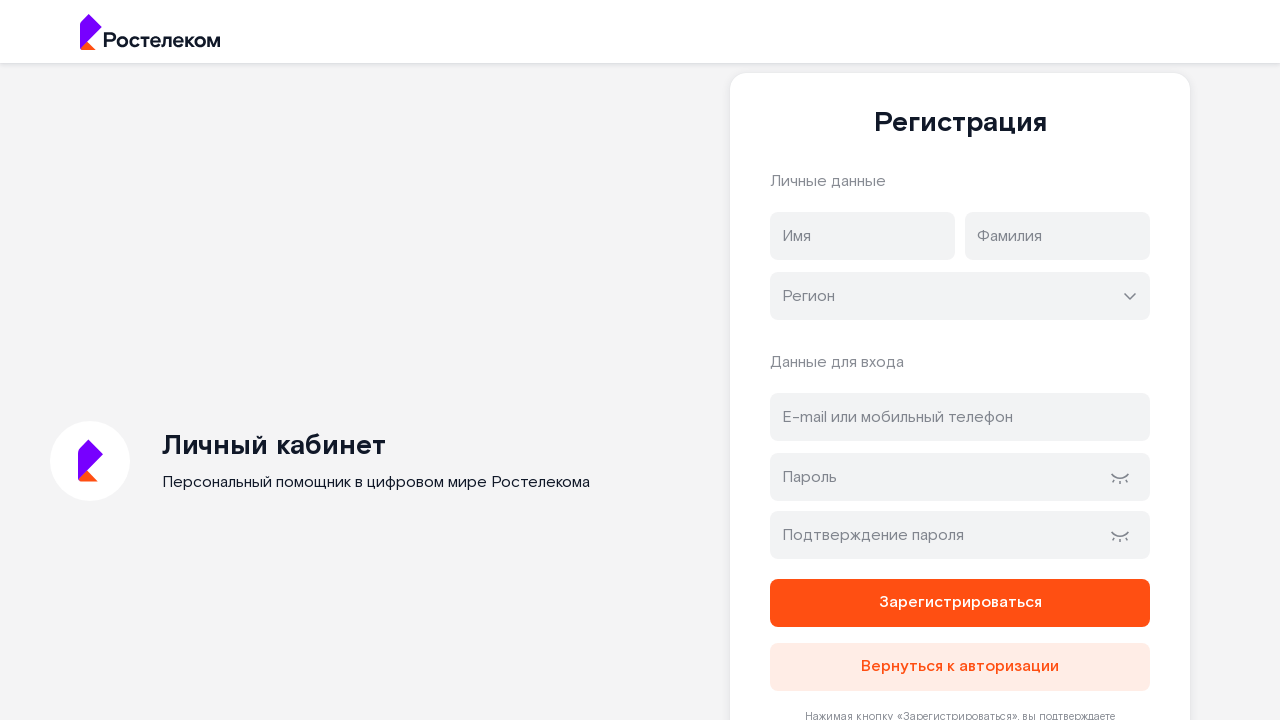

Clicked register button without filling any fields at (960, 603) on button[type='submit']
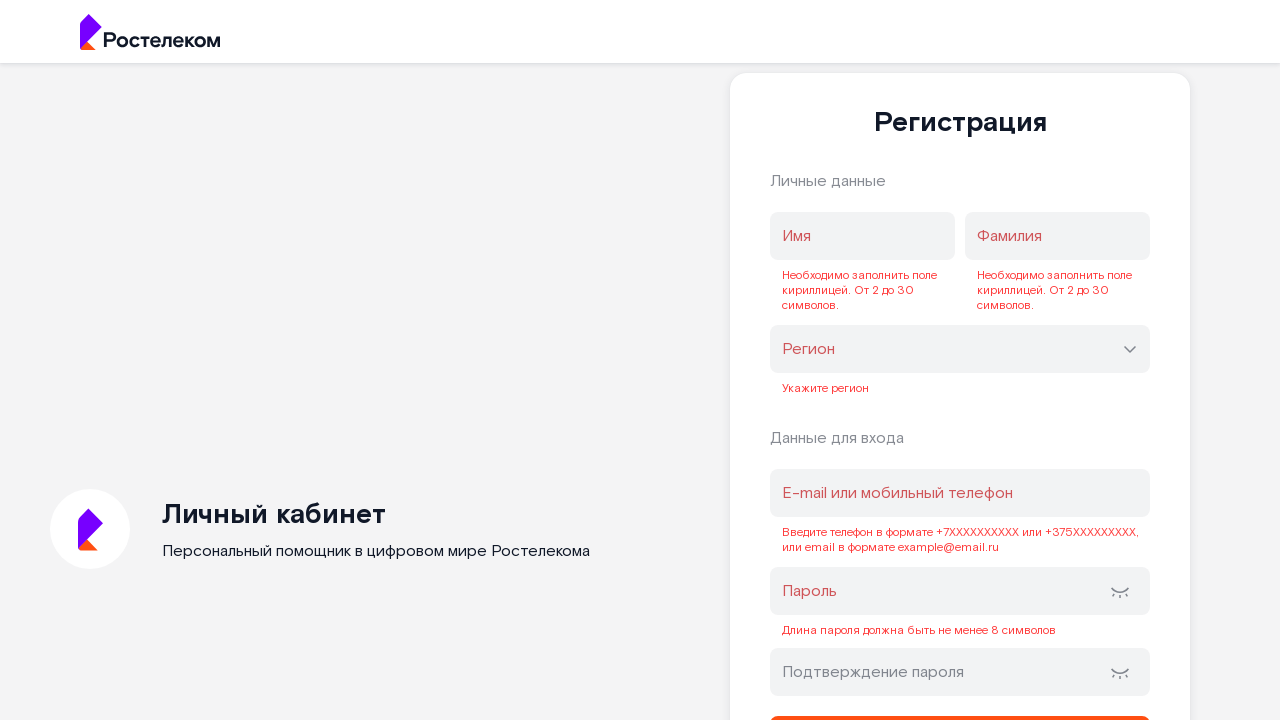

Waited for validation error messages to appear
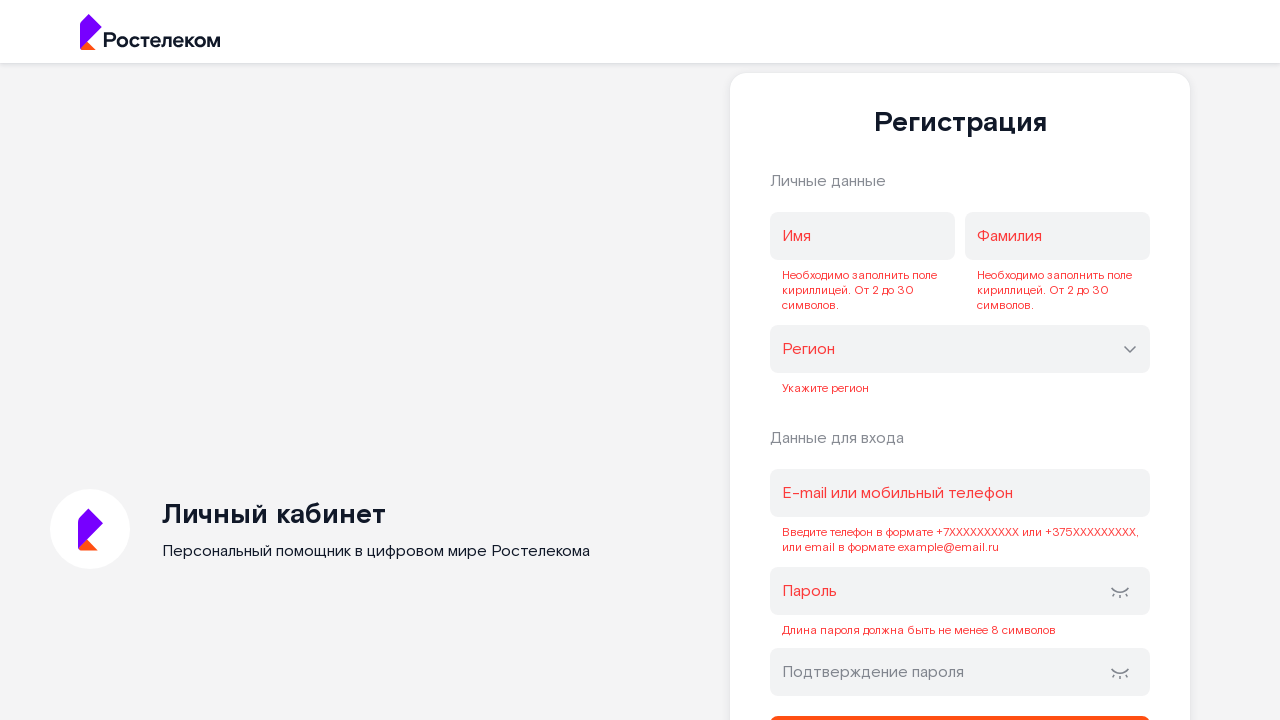

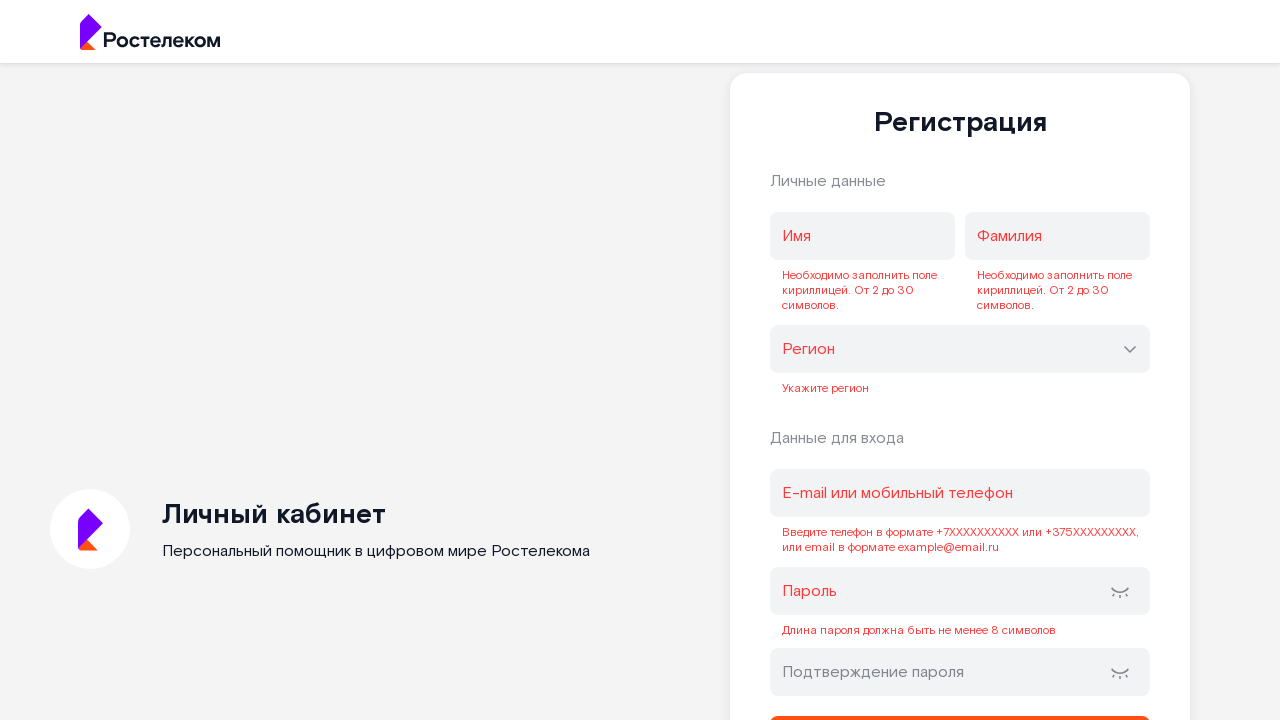